Tests a combo tree dropdown by clicking to open it and selecting a specific value from the dropdown options

Starting URL: https://jqueryscript.net/demo/Drop-Down-Combo-Tree/

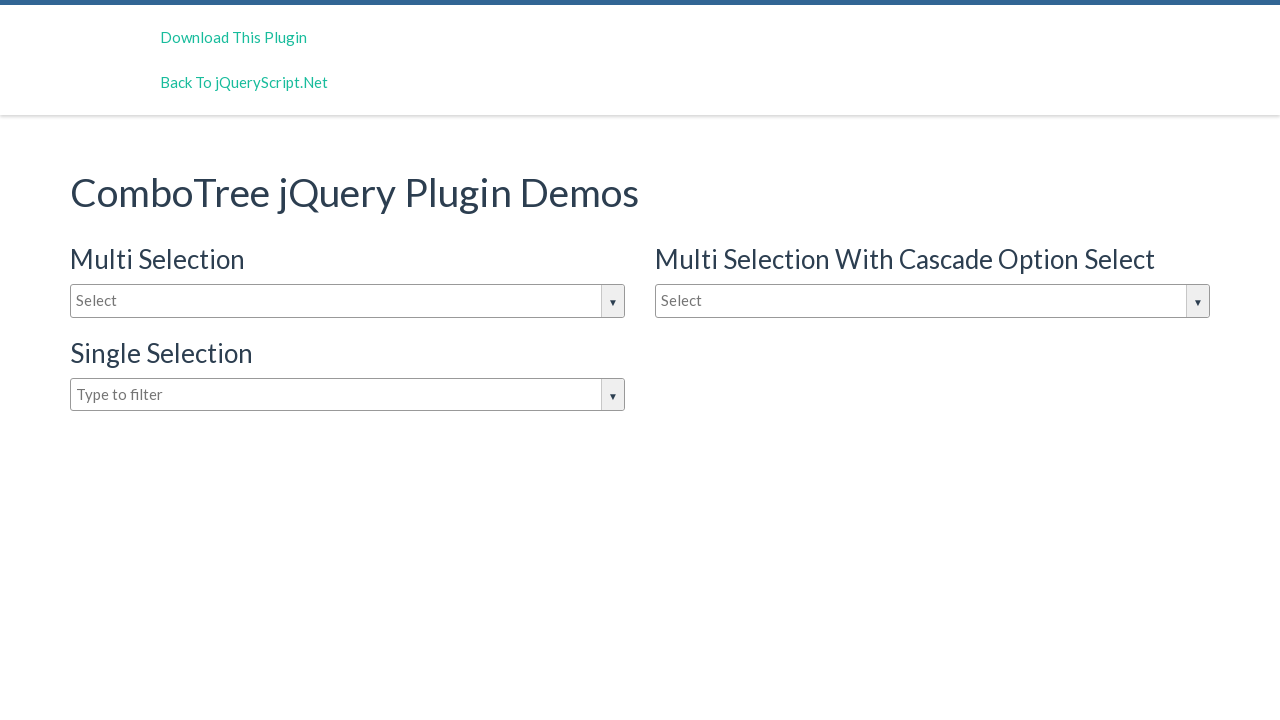

Clicked on combo tree dropdown input to open it at (348, 301) on #justAnInputBox
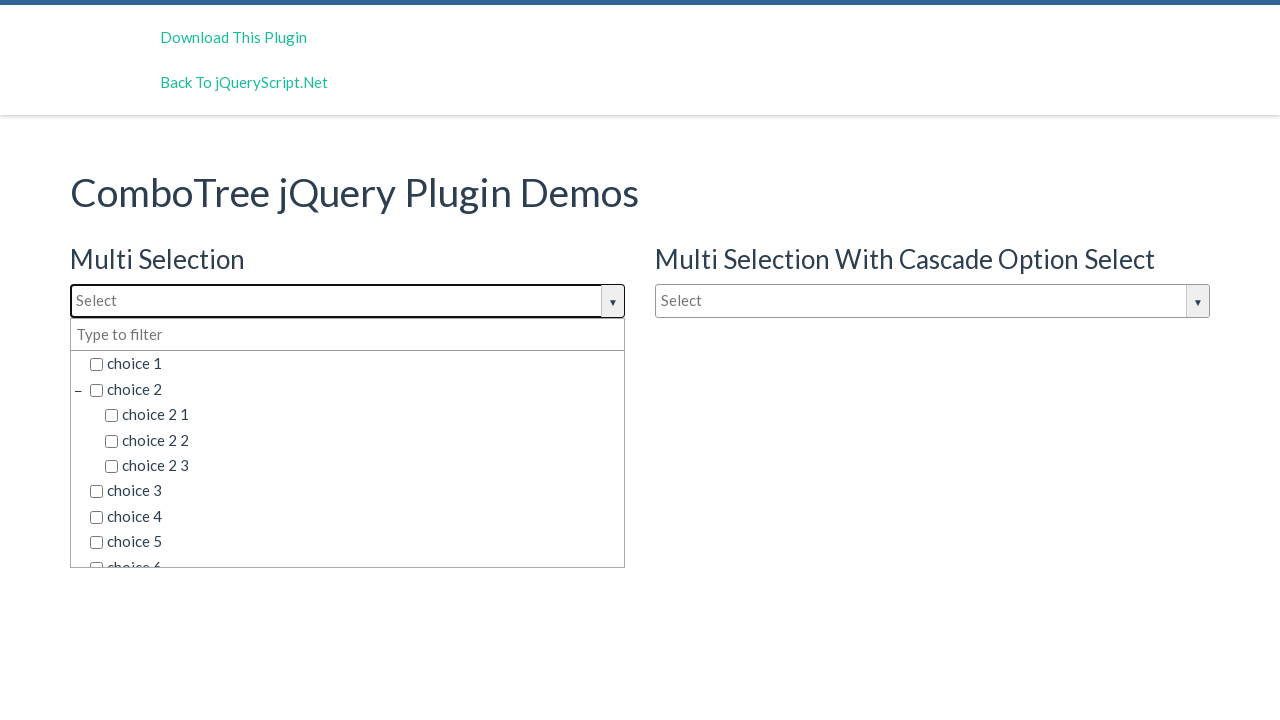

Dropdown options appeared
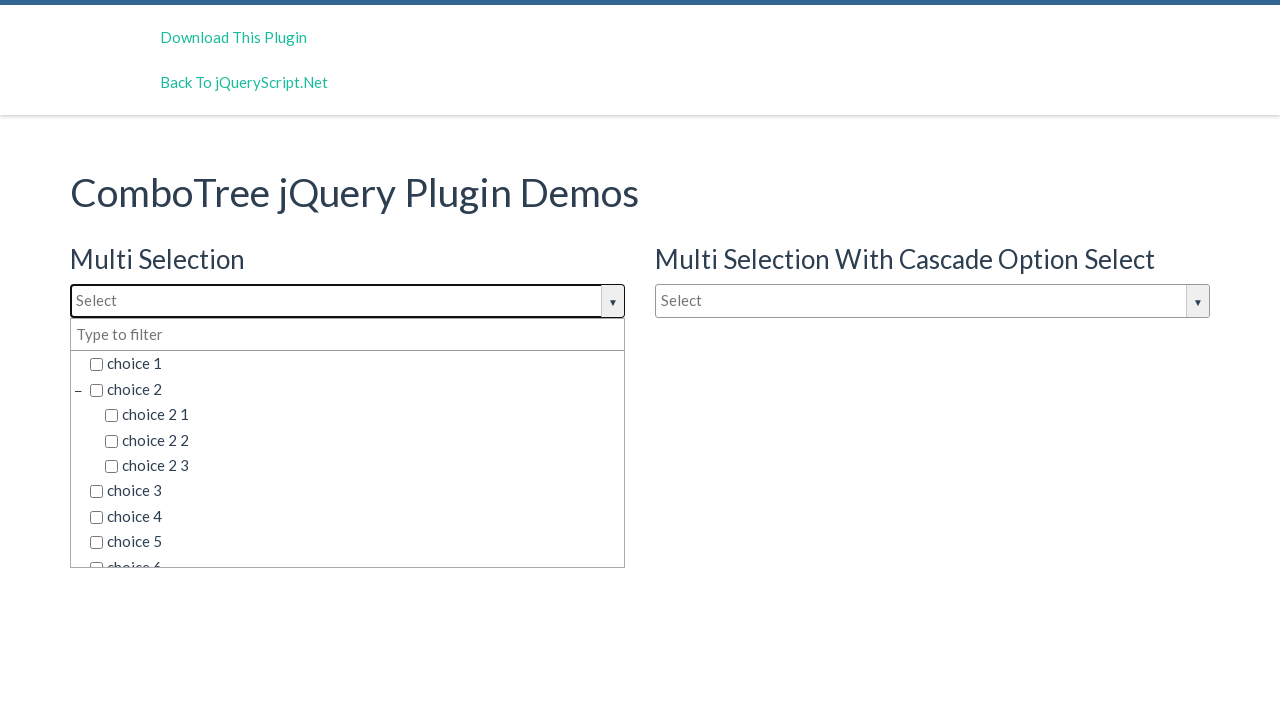

Selected 'choice 5' from the dropdown options at (355, 542) on span.comboTreeItemTitle:has-text('choice 5')
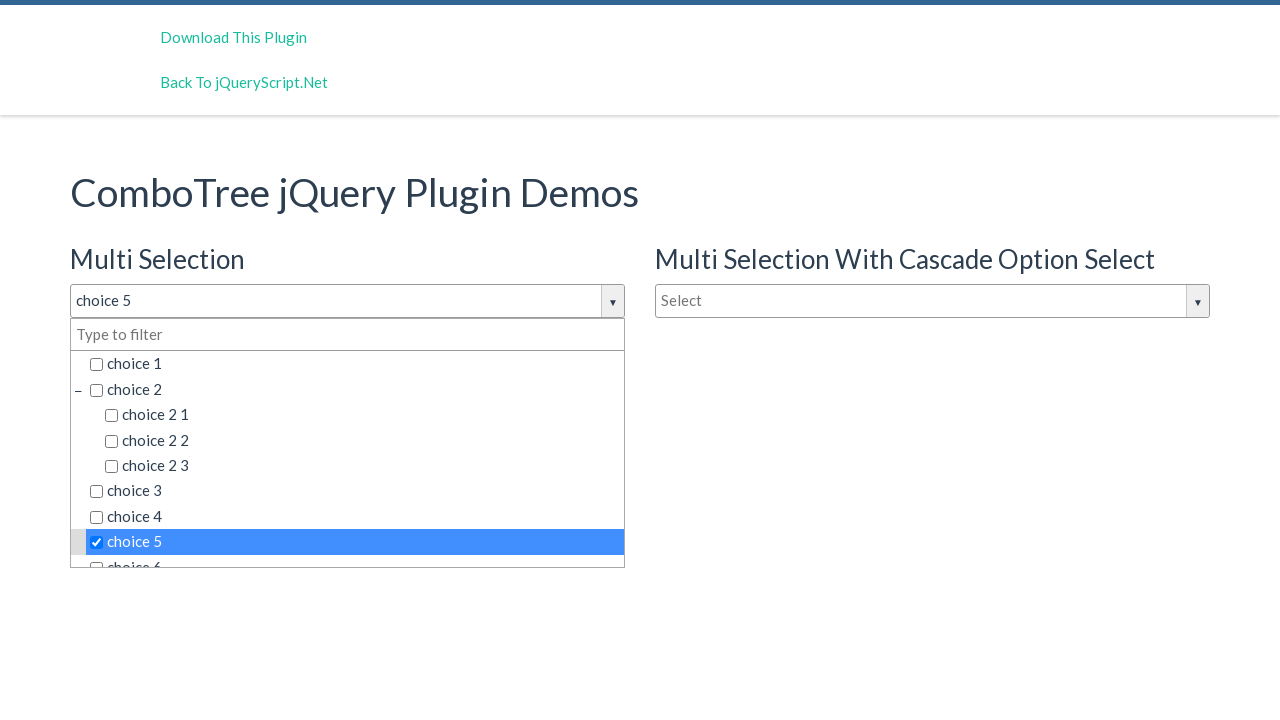

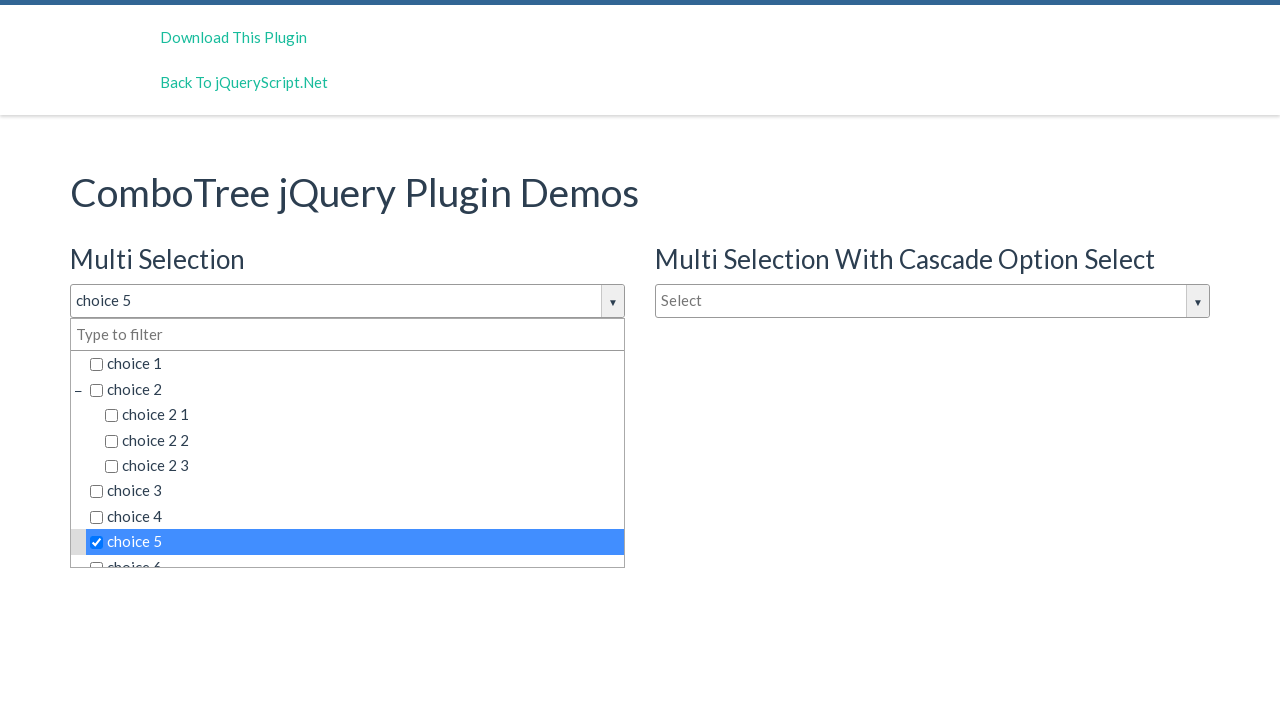